Fills out a practice form on demoqa.com with personal information including name, email, phone, date of birth, subjects, hobbies, address, and location selections

Starting URL: https://demoqa.com/automation-practice-form

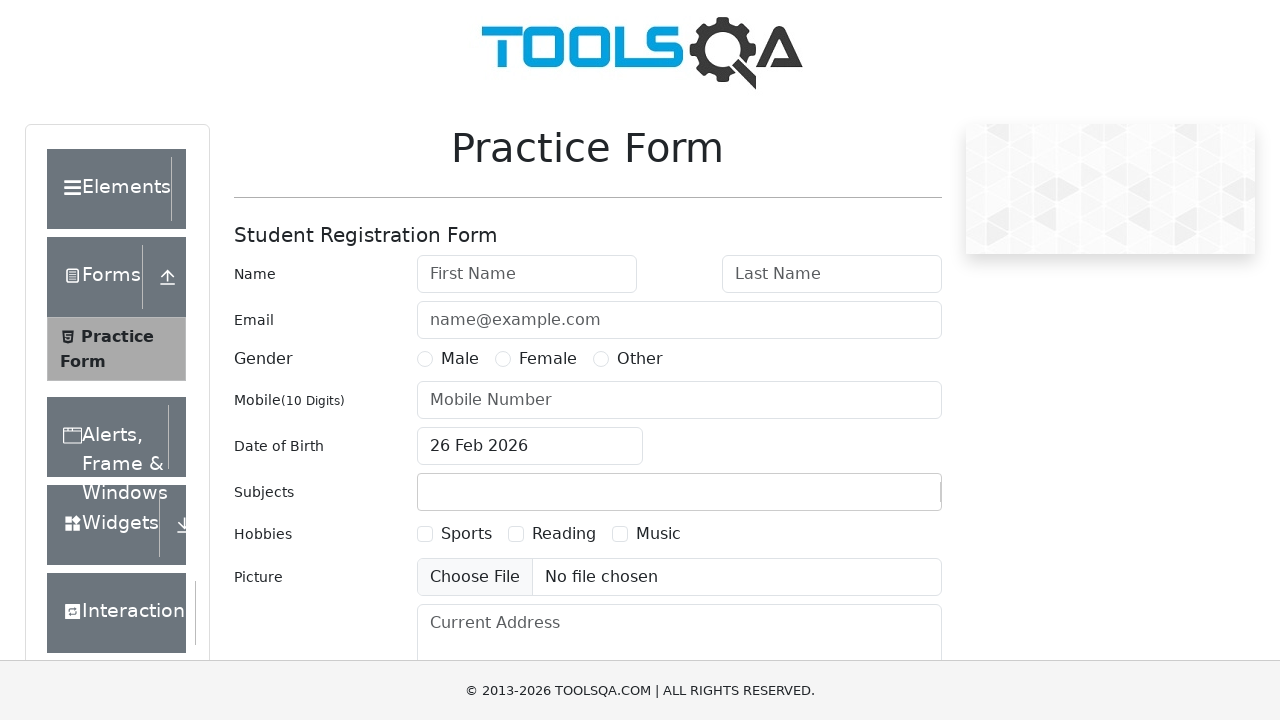

Filled first name field with 'Denis' on input#firstName
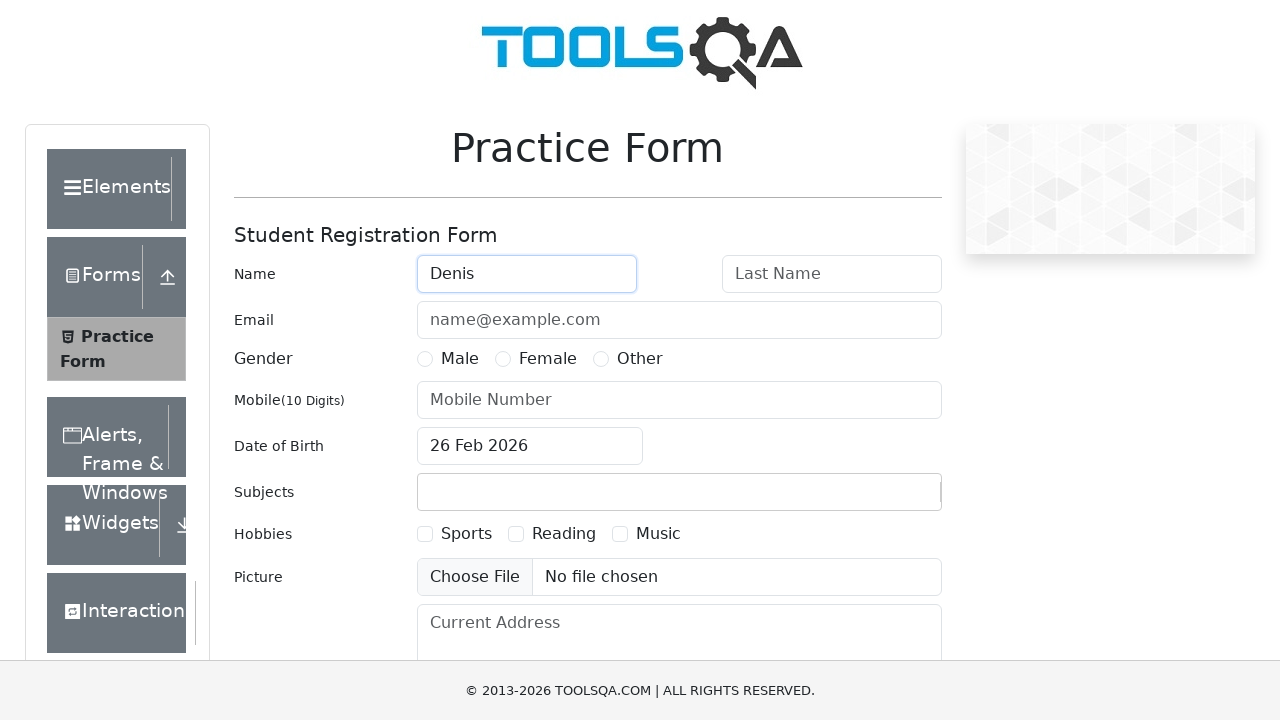

Filled last name field with 'Moreno' on input#lastName
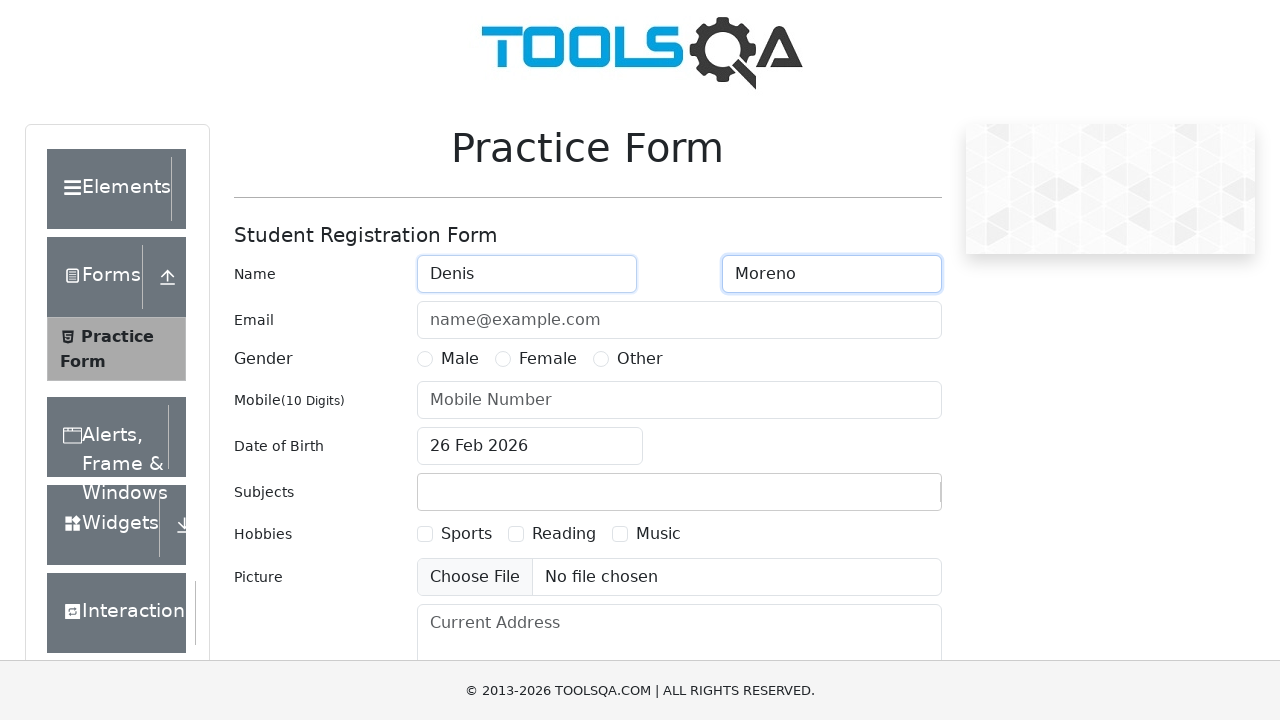

Filled email field with 'dmorento@gmail.com' on input#userEmail
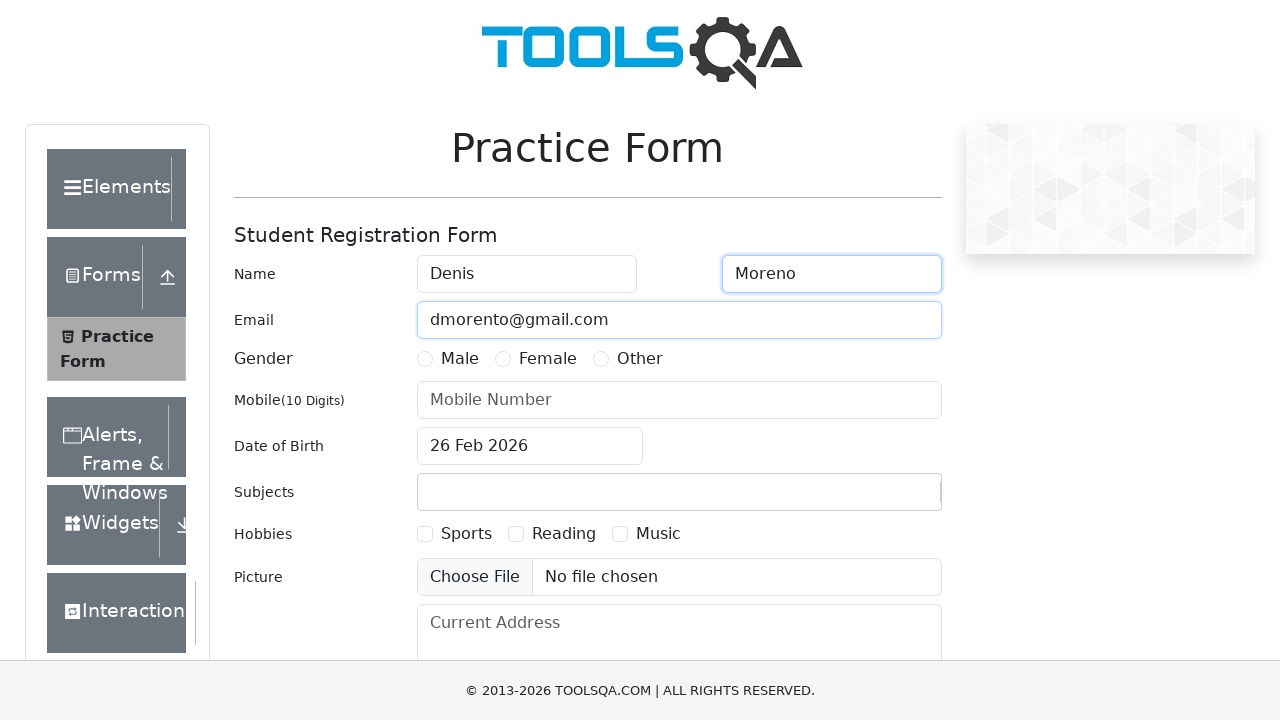

Selected Male gender radio button at (460, 359) on label[for='gender-radio-1']
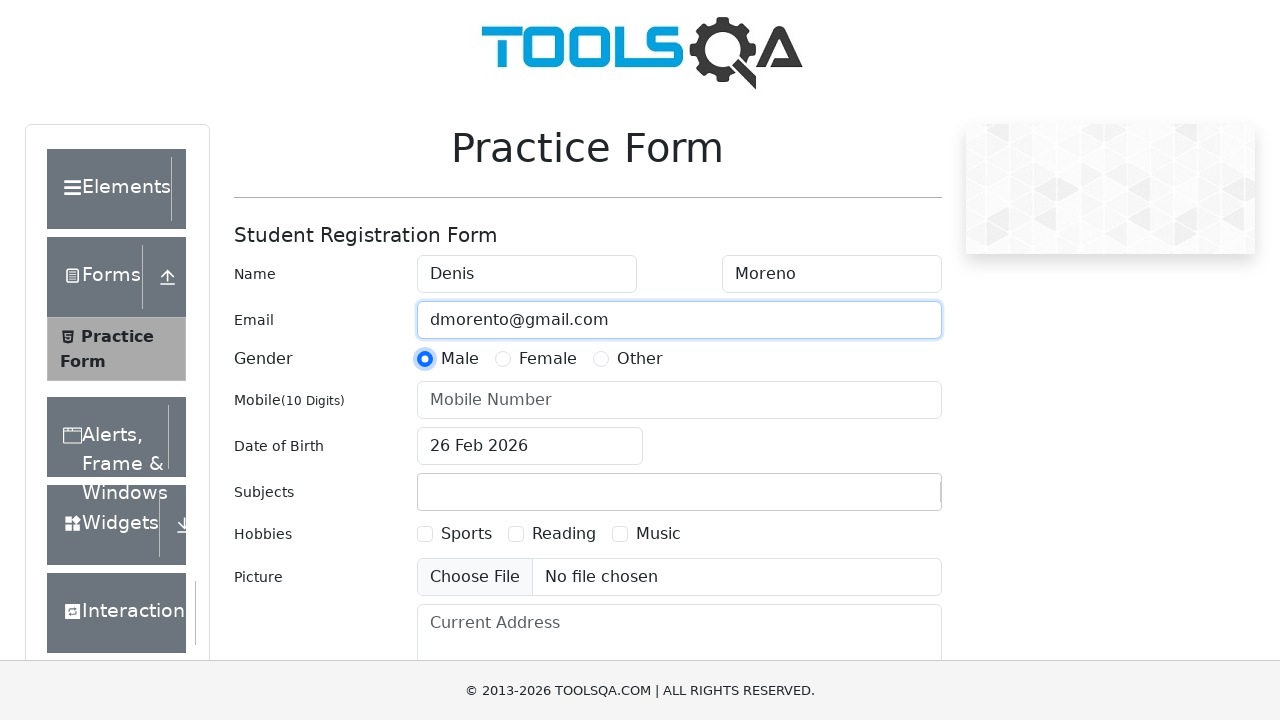

Filled phone number field with '3467766633' on input#userNumber
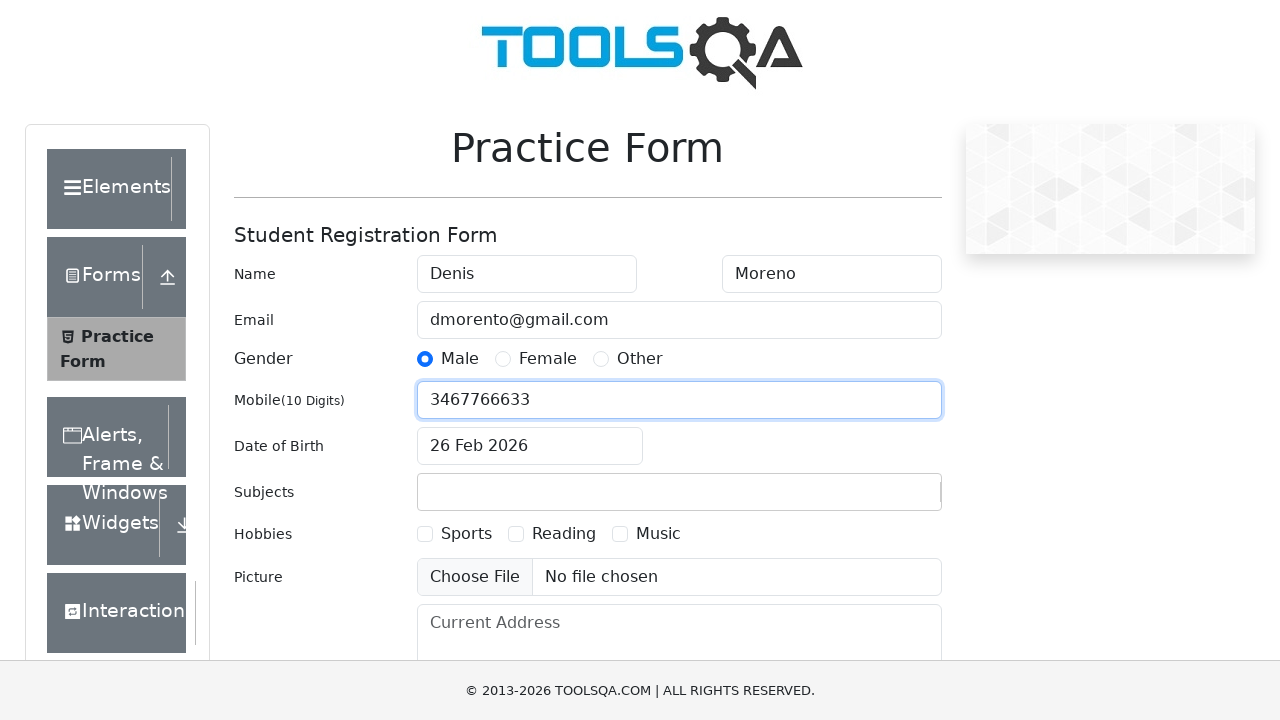

Filled date of birth field with '11 March,1989' on input#dateOfBirthInput
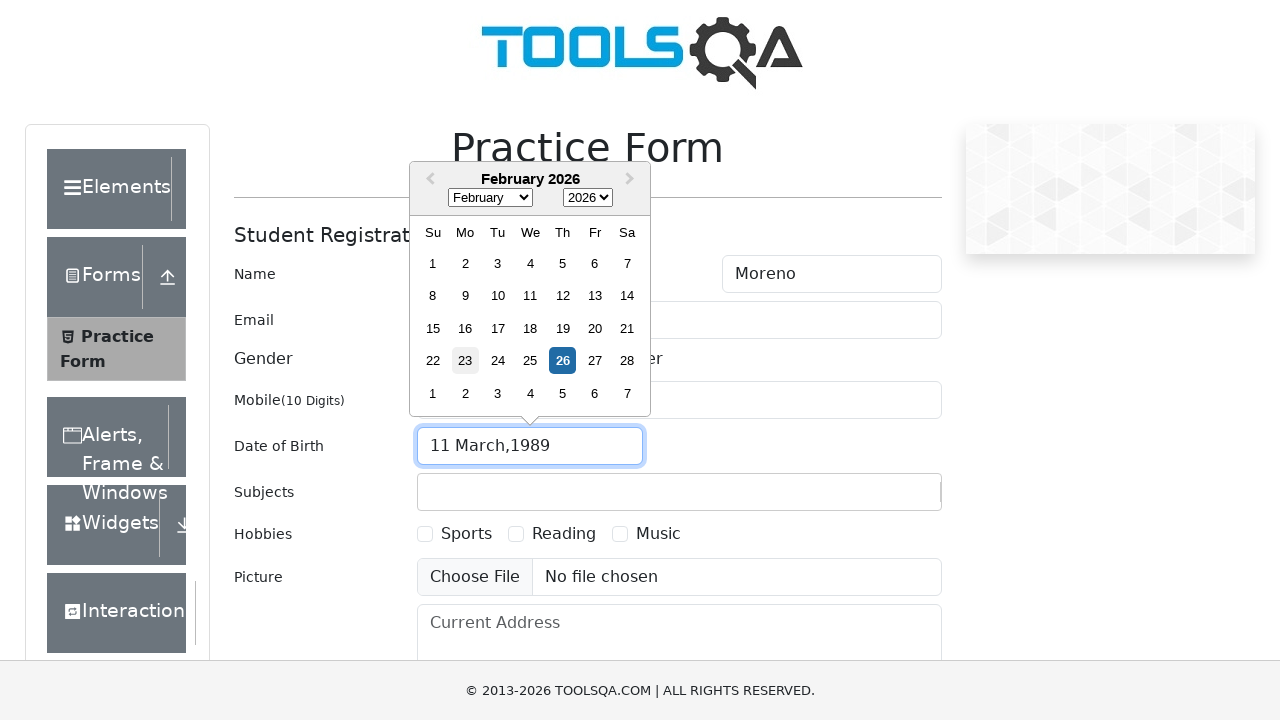

Pressed Enter to confirm date of birth on input#dateOfBirthInput
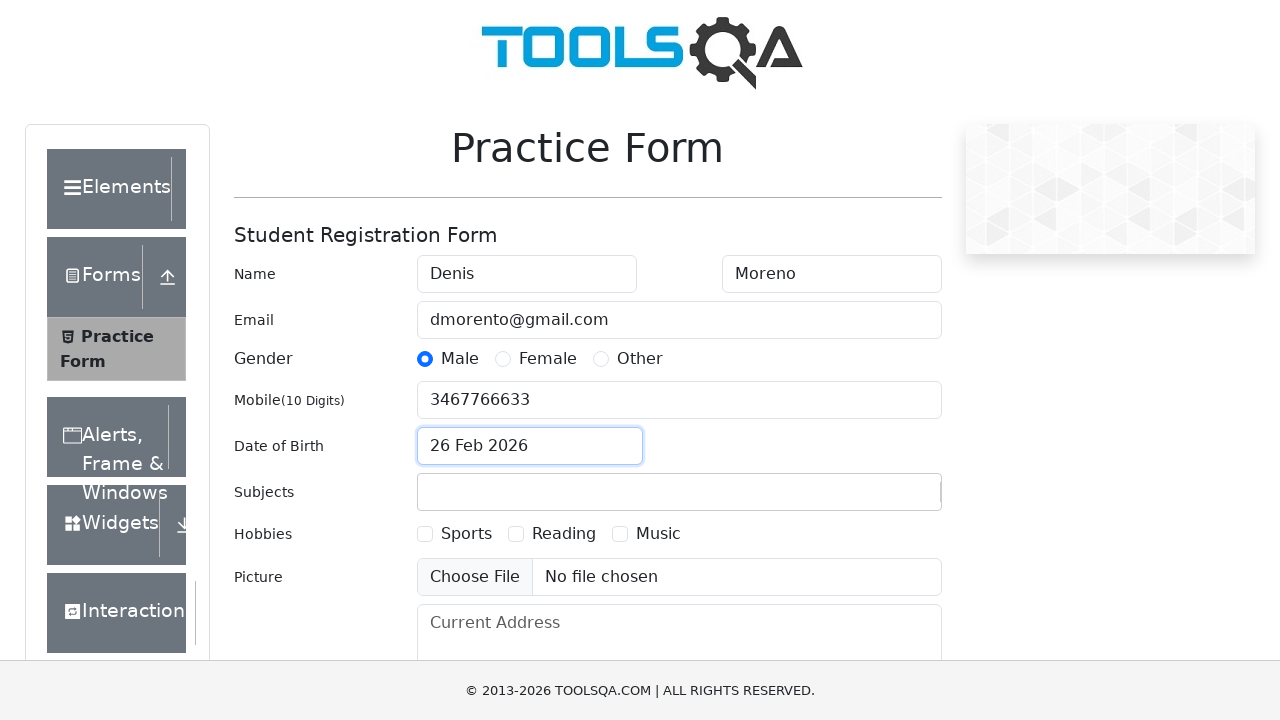

Filled subjects field with 'Computer Science' on input#subjectsInput
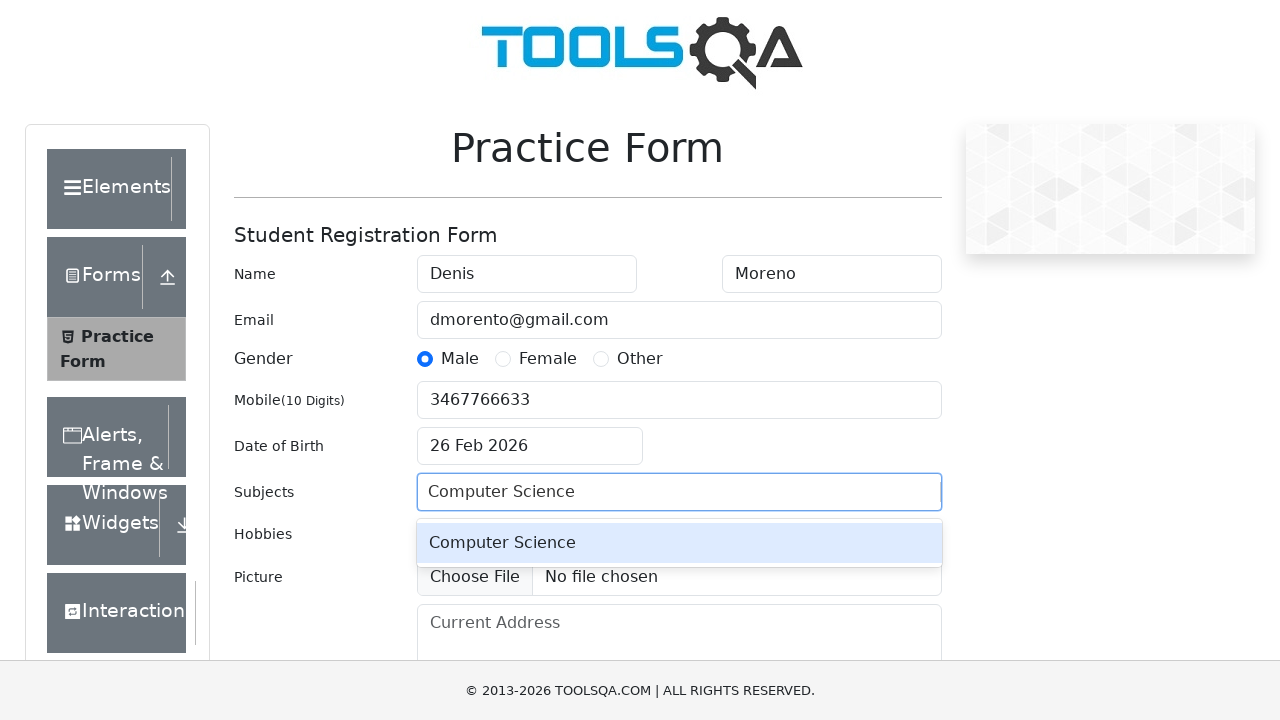

Pressed Tab to confirm subject selection on input#subjectsInput
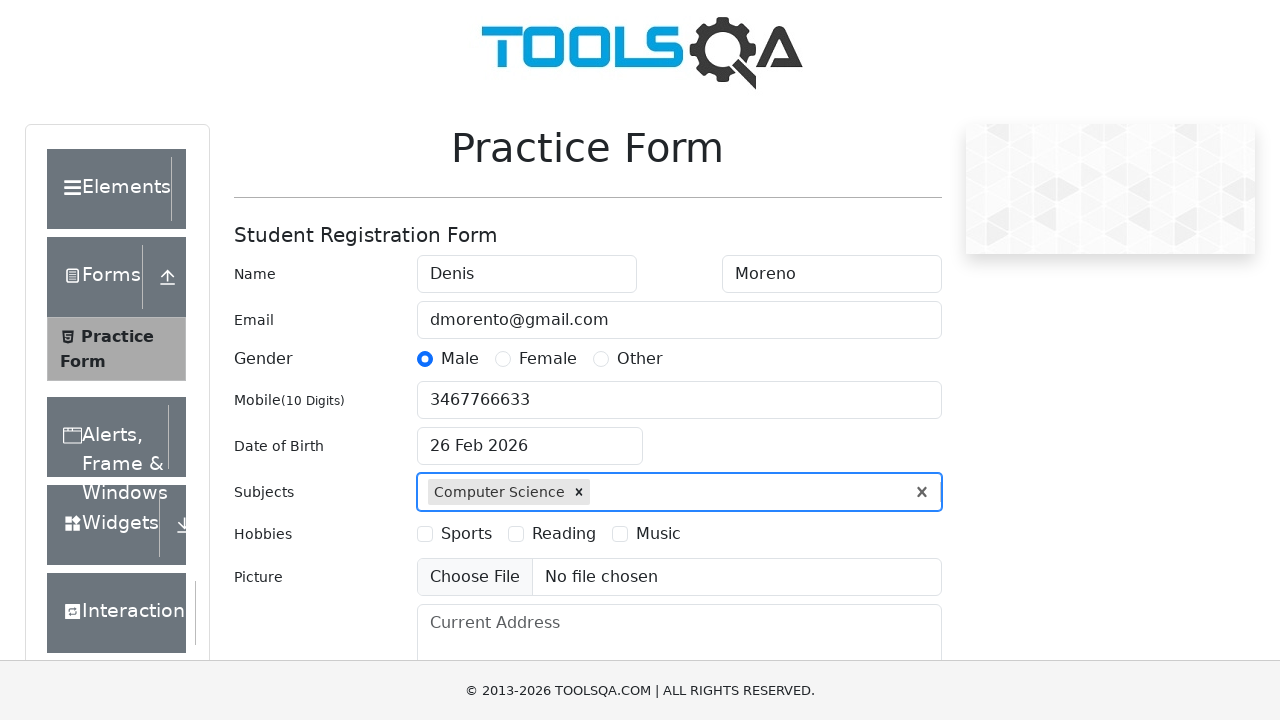

Selected Sports hobby checkbox on input#hobbies-checkbox-1
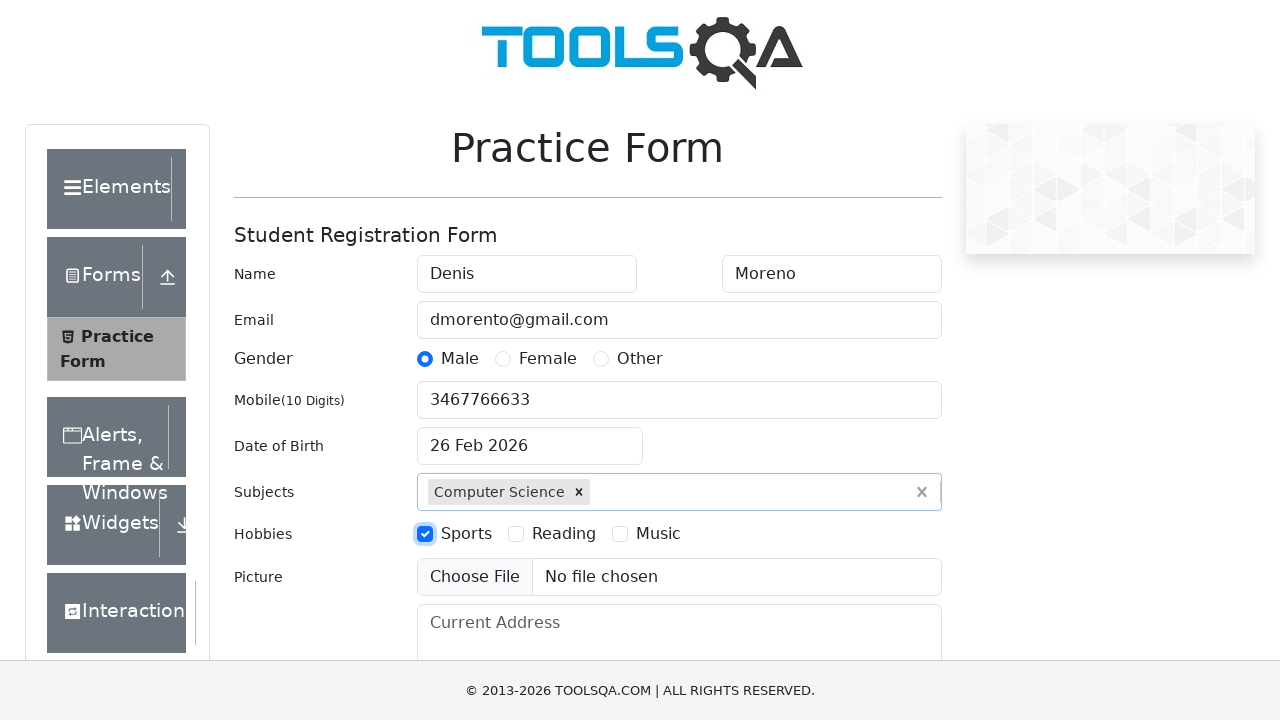

Filled current address field with 'Evergreen Terrace 123, Springfield, US' on textarea#currentAddress
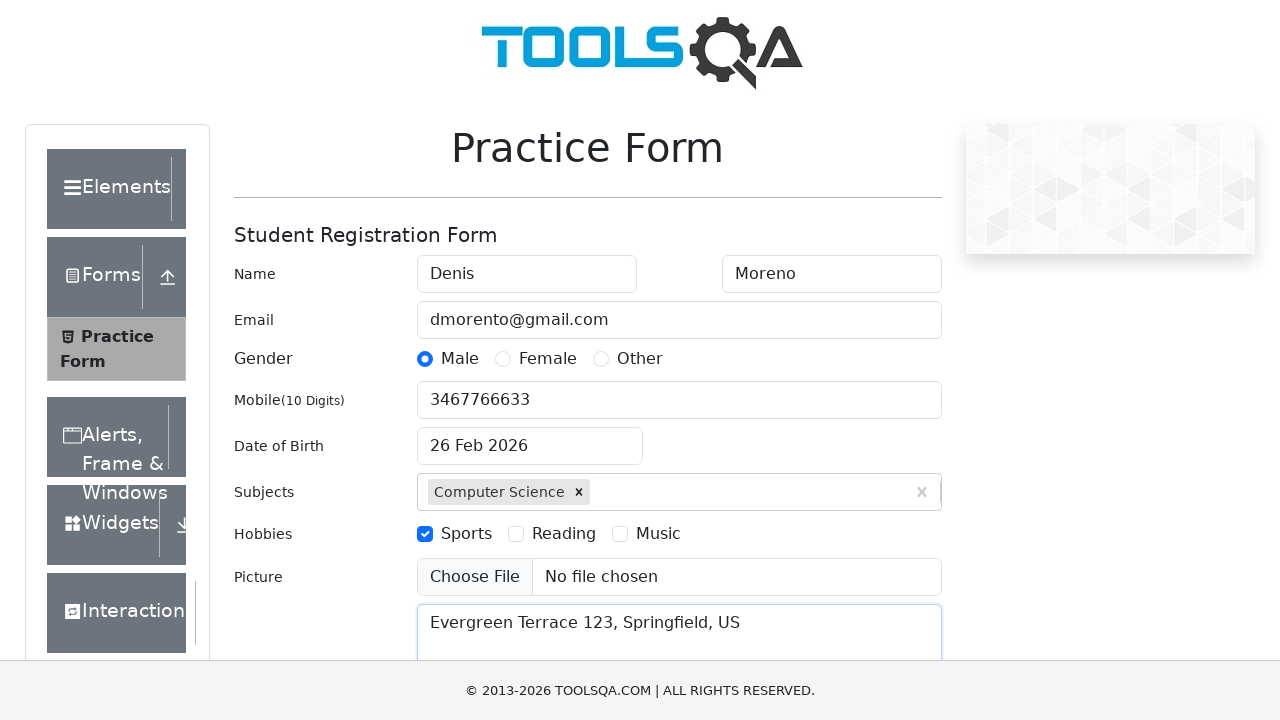

Filled state field with 'NCR' on input#react-select-3-input
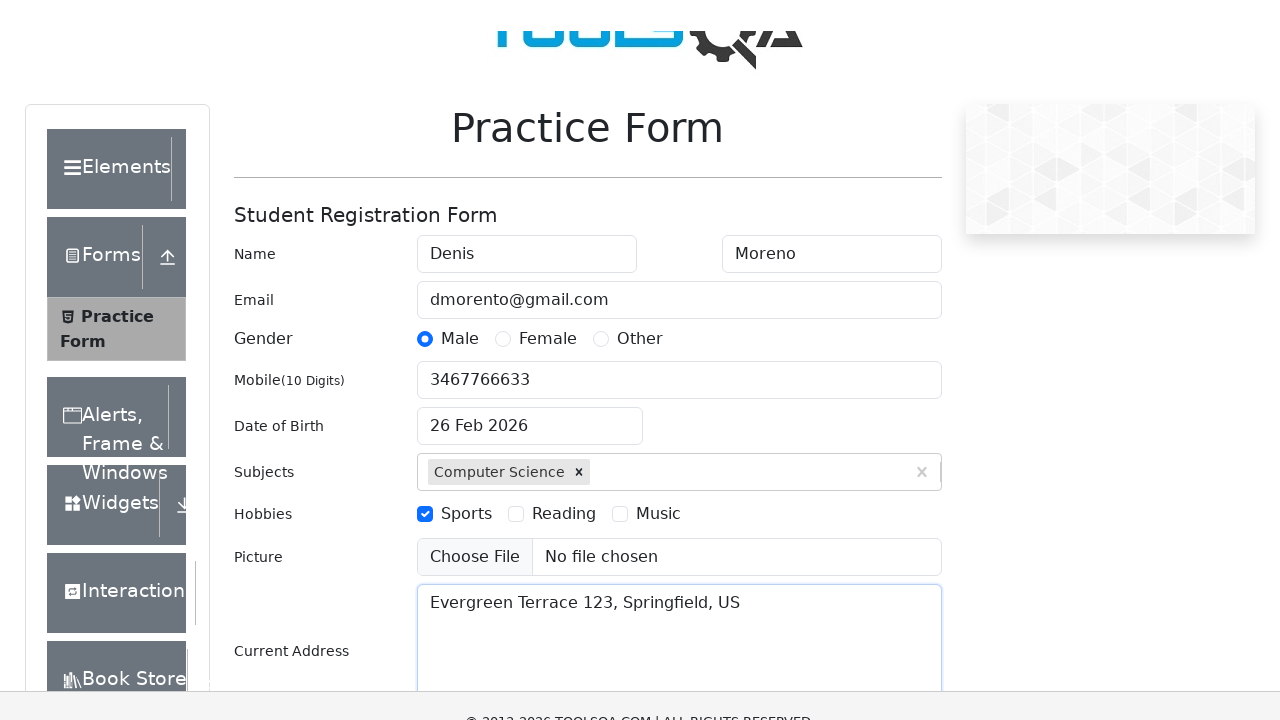

Pressed Tab to confirm state selection on input#react-select-3-input
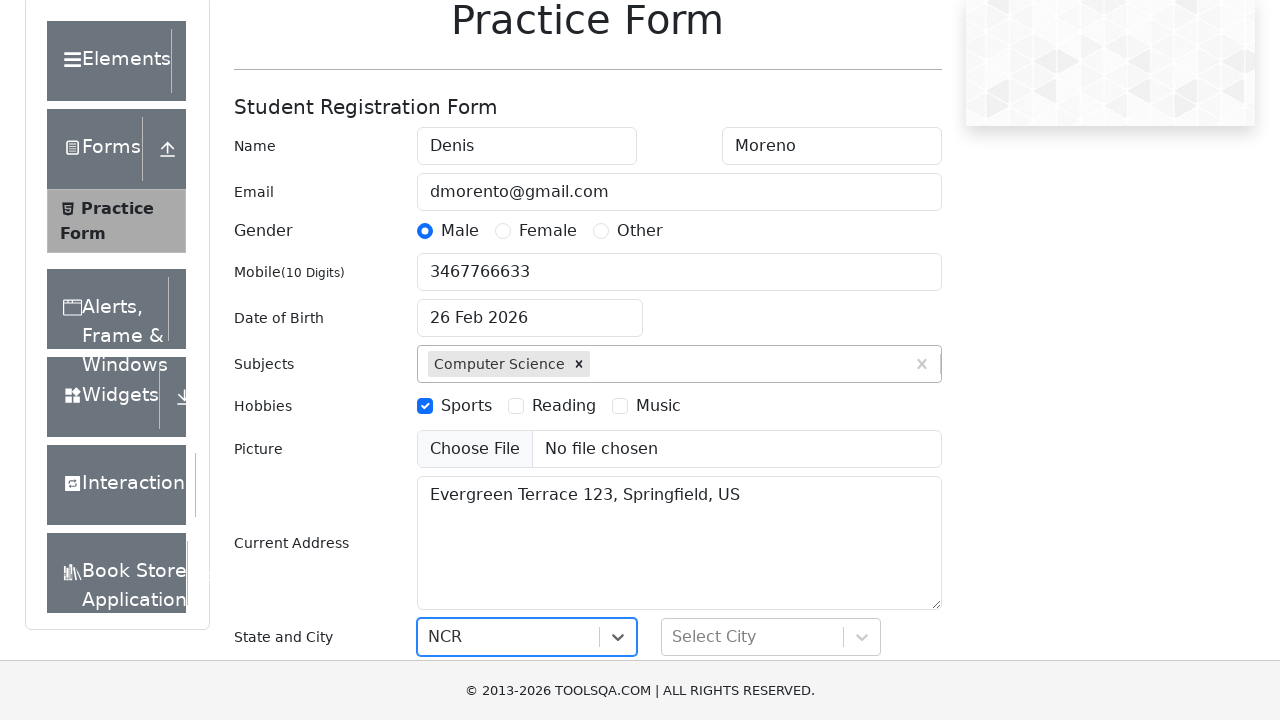

Pressed Tab to focus city field on input#react-select-4-input
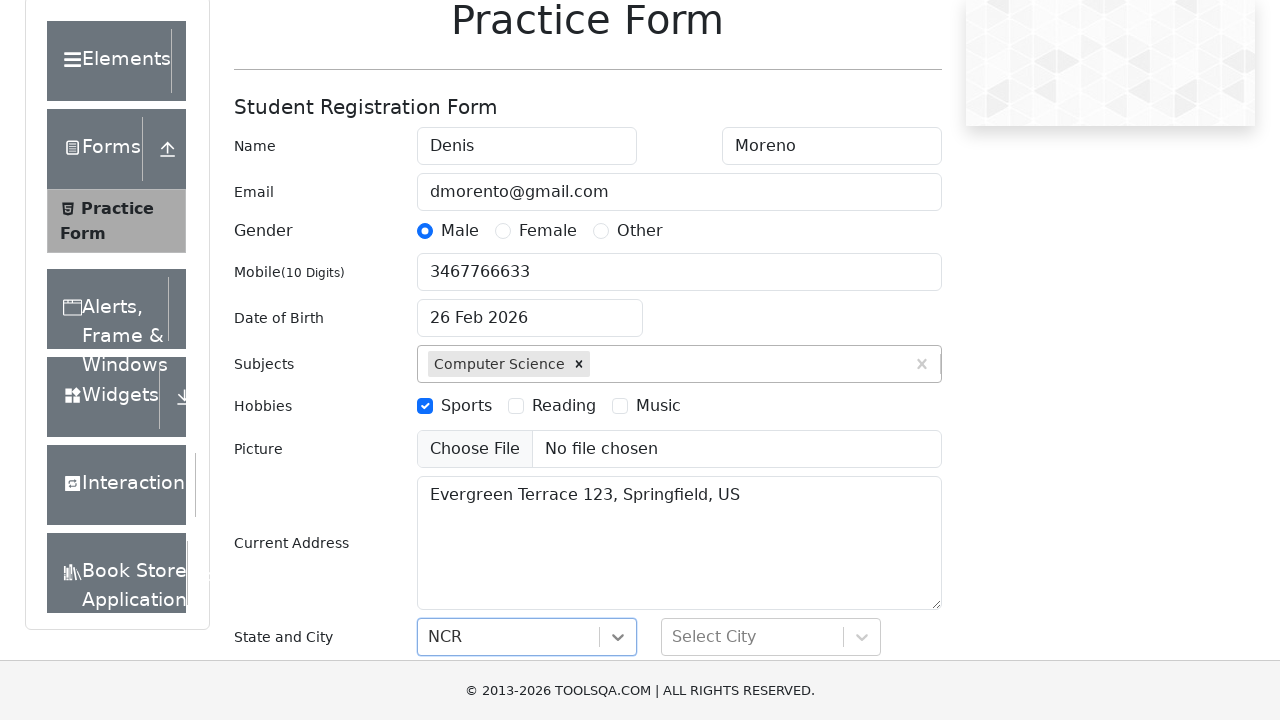

Filled city field with 'Delhi' on input#react-select-4-input
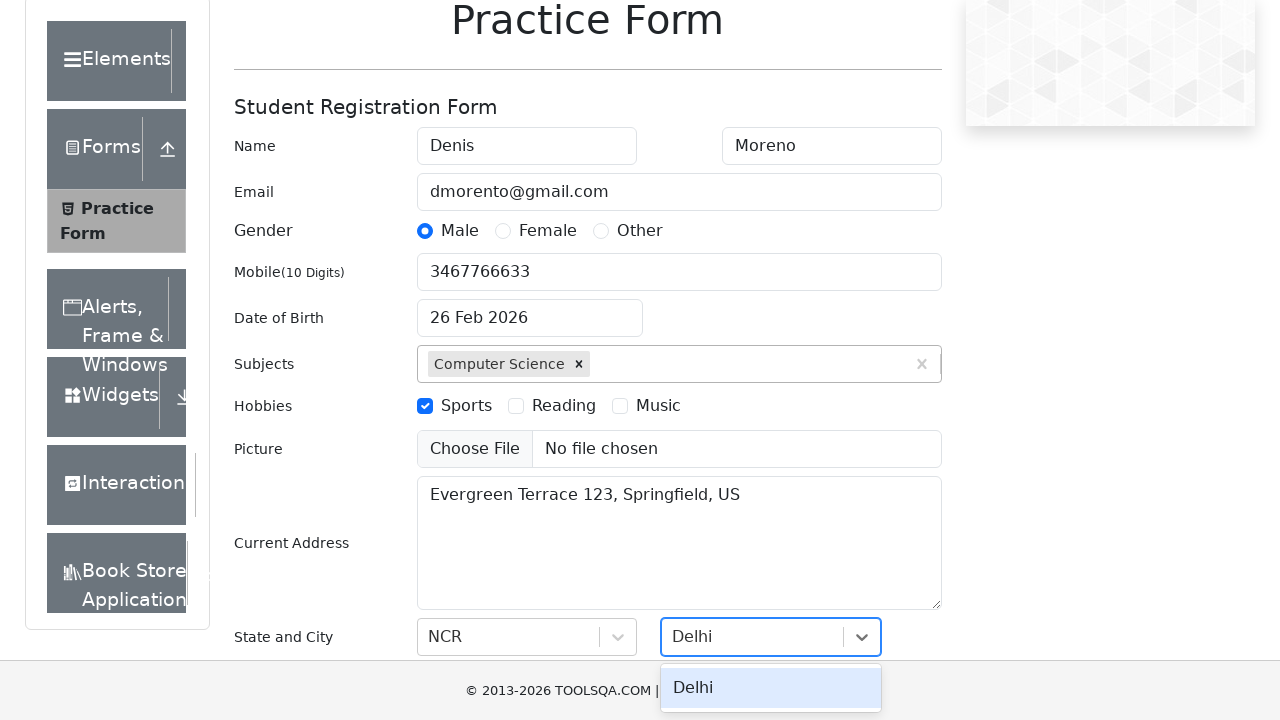

Pressed Tab to confirm city selection on input#react-select-4-input
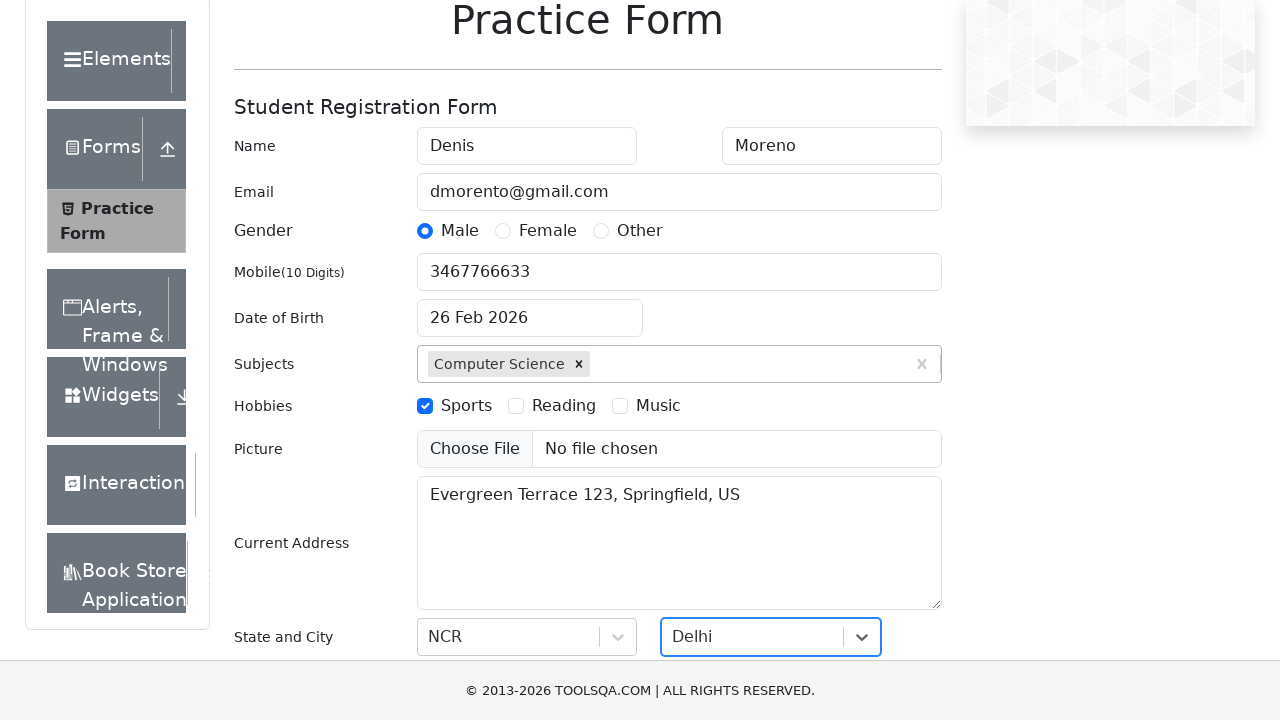

Clicked submit button to complete form submission at (885, 499) on button#submit
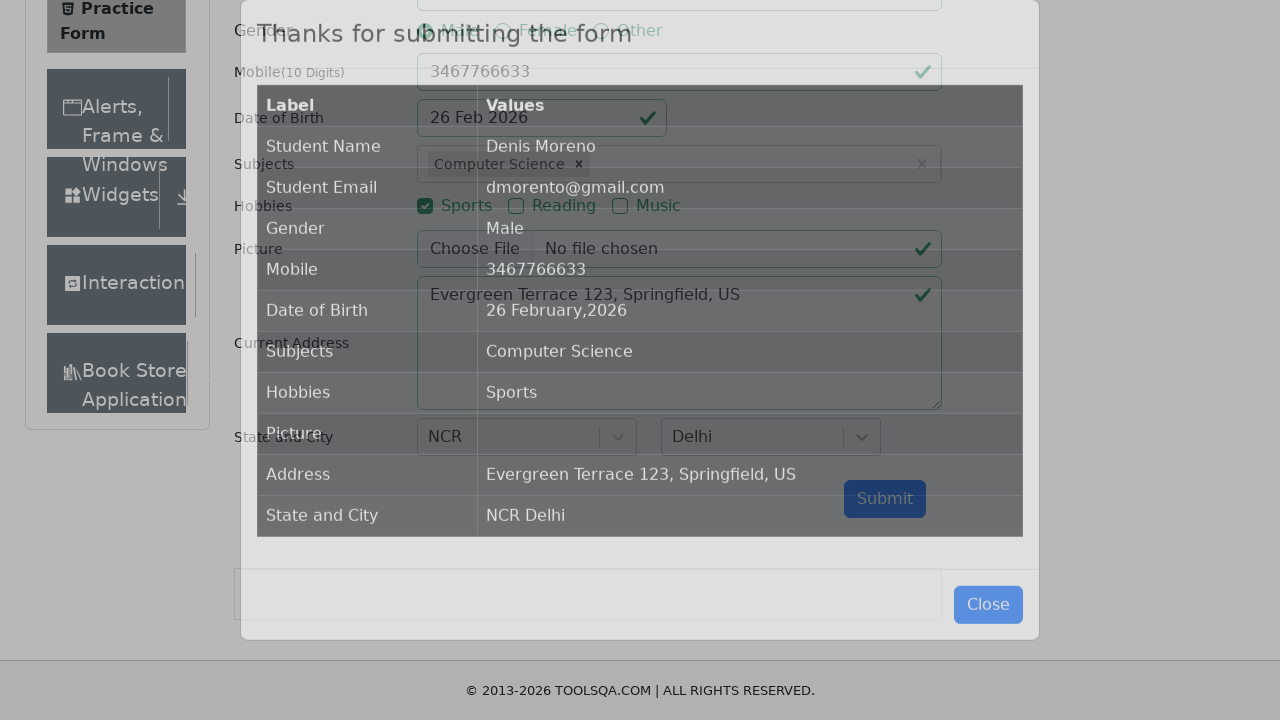

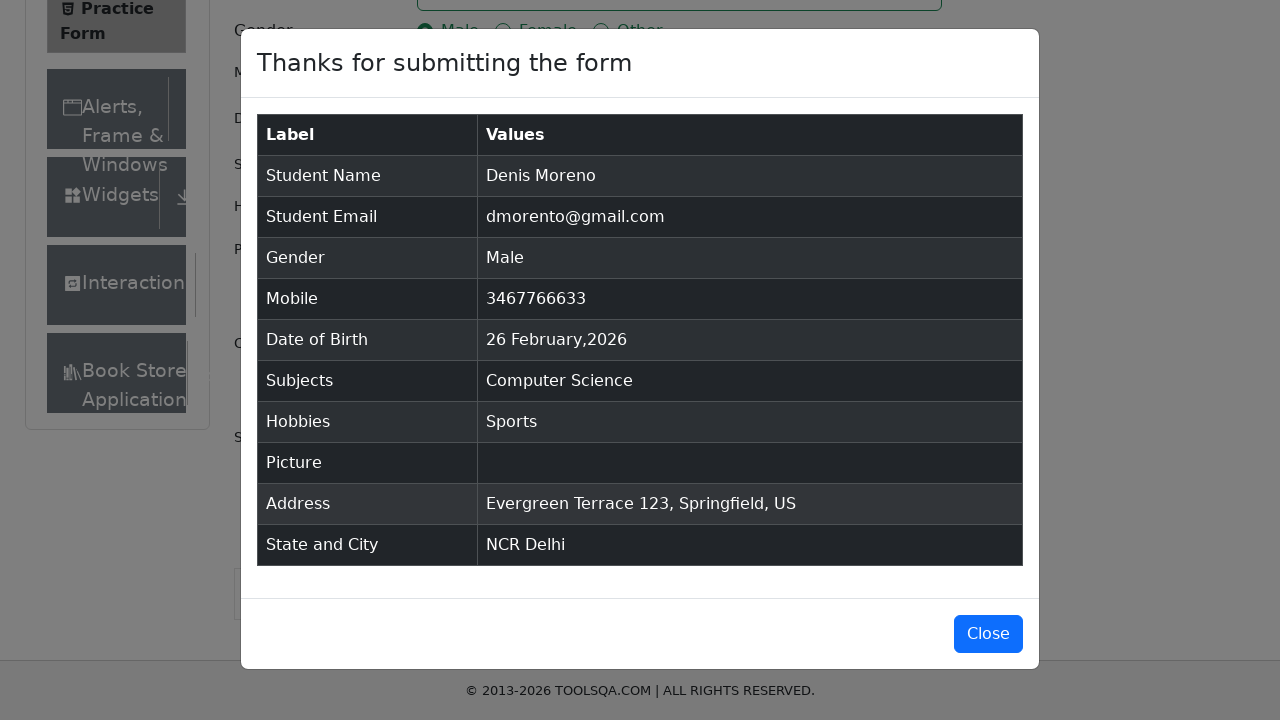